Tests progress bar functionality by clicking start button and waiting for it to reach 100%

Starting URL: https://demoqa.com/progress-bar

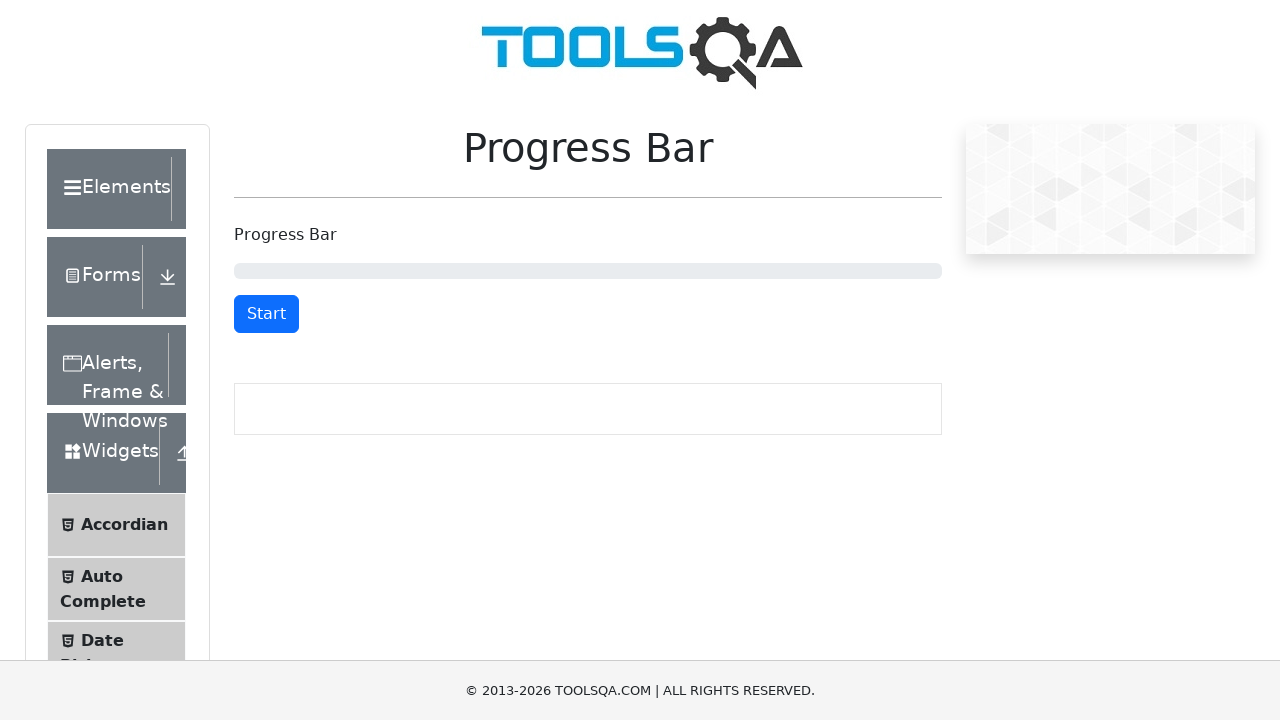

Clicked start button to begin progress bar at (266, 314) on #startStopButton
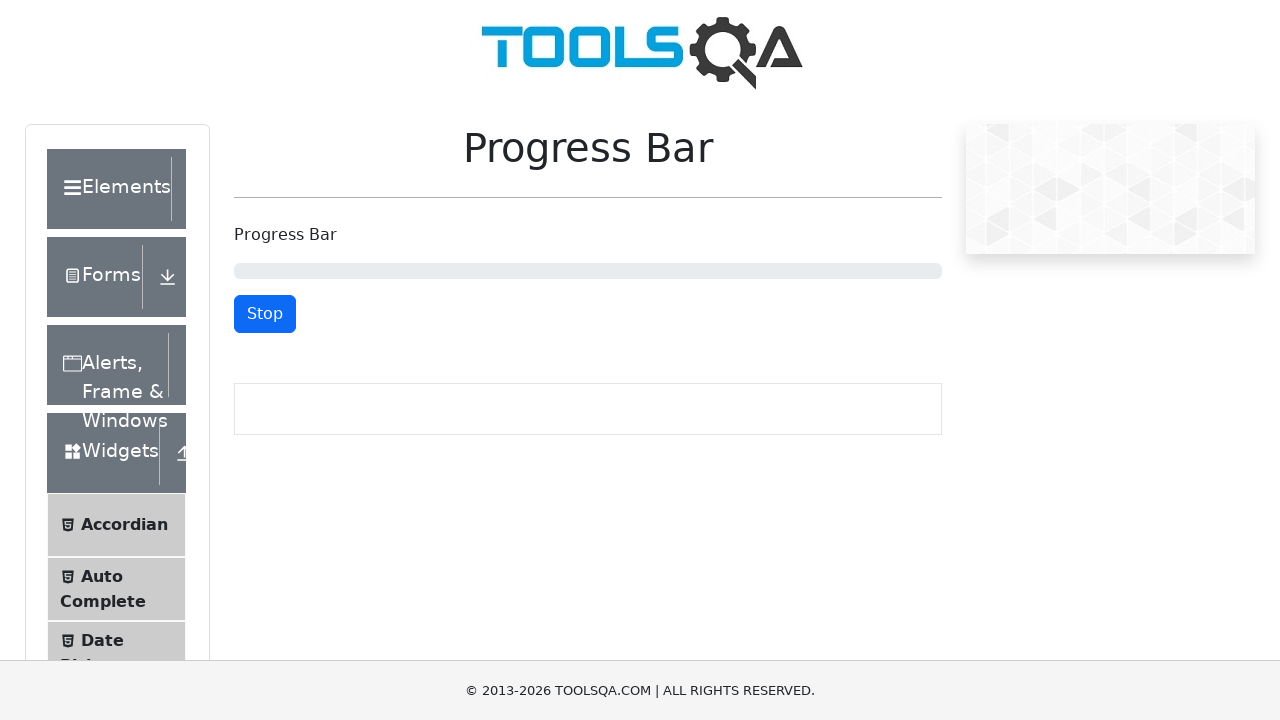

Progress bar reached 100%
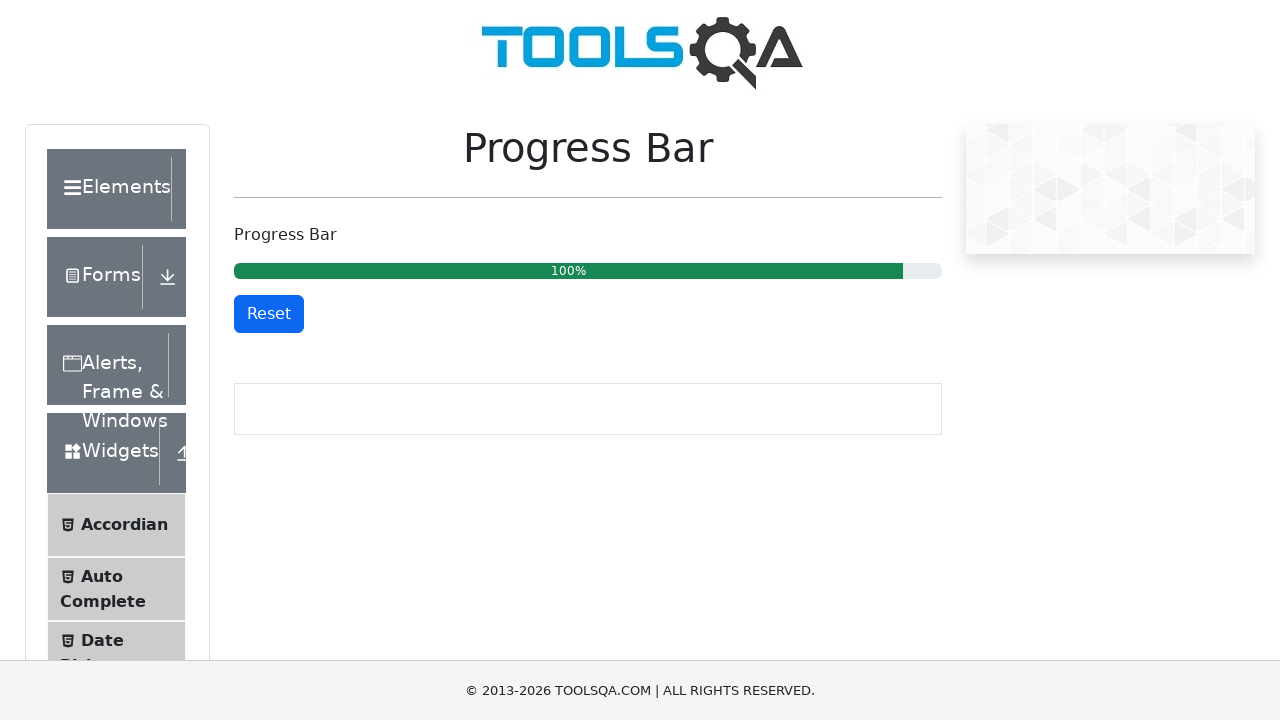

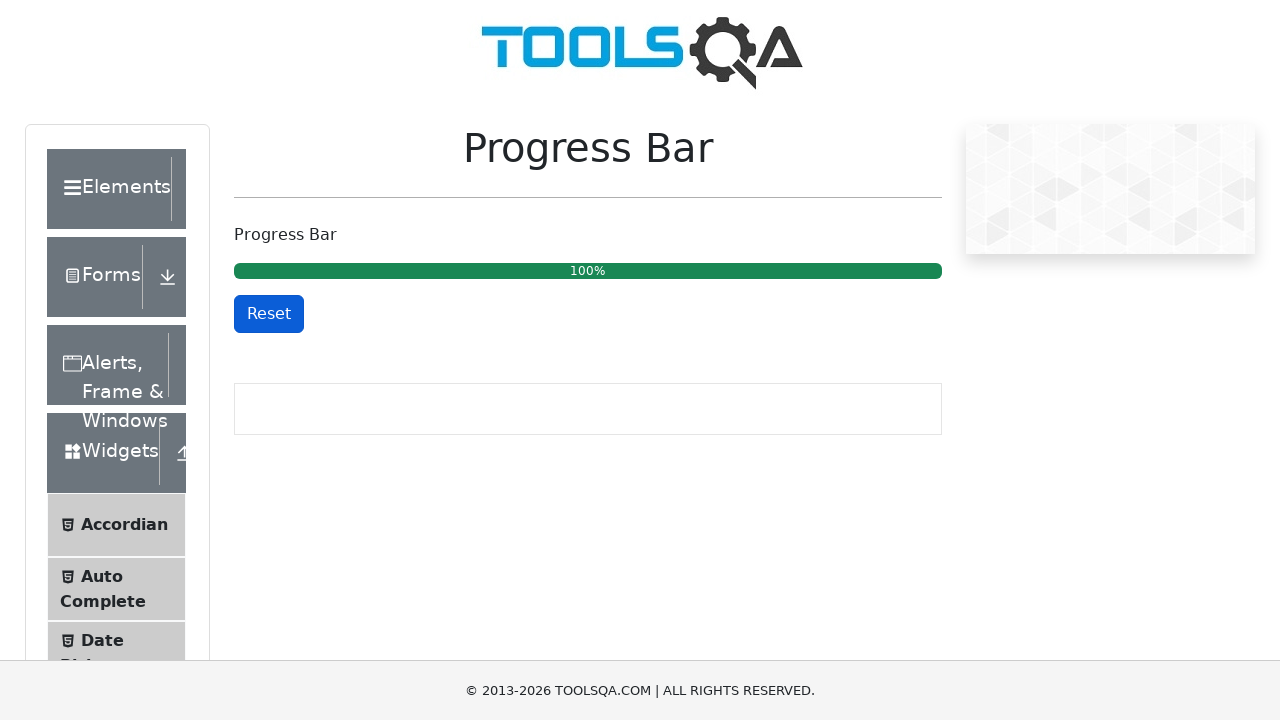